Tests dynamic controls by enabling and disabling a text input field, verifying the state messages, and entering text when enabled

Starting URL: https://the-internet.herokuapp.com/dynamic_controls

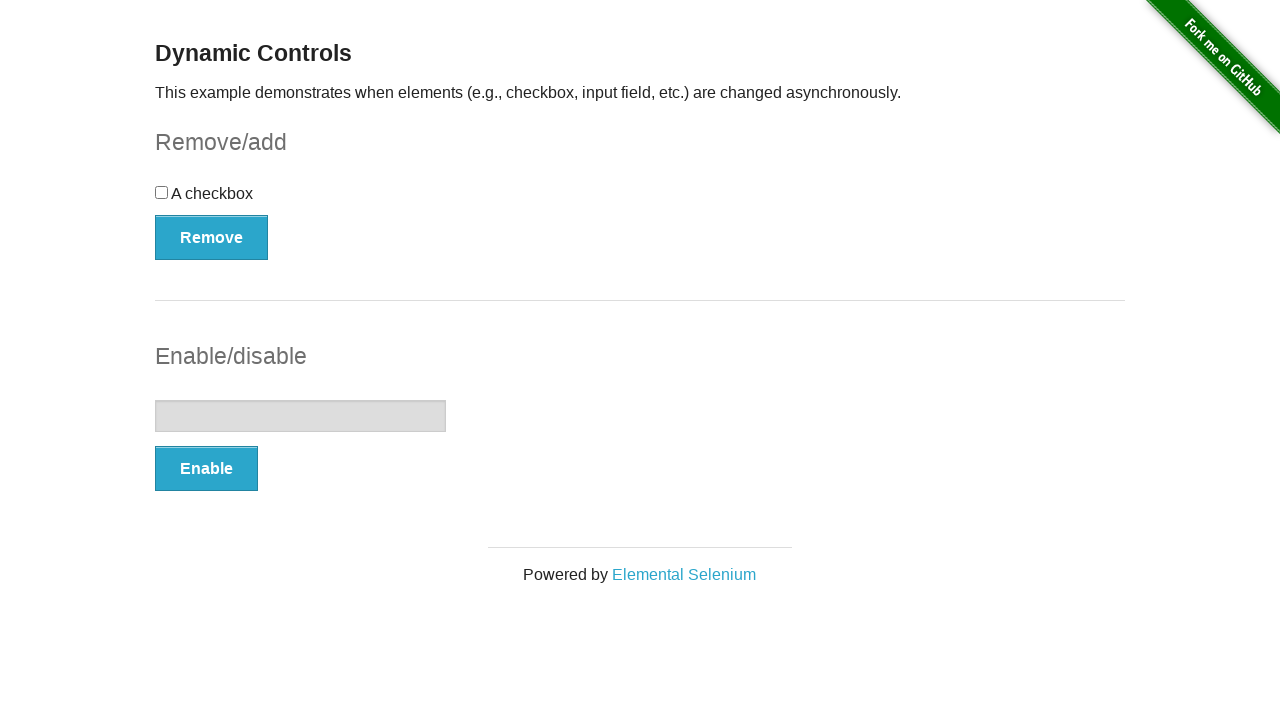

Navigated to dynamic controls test page
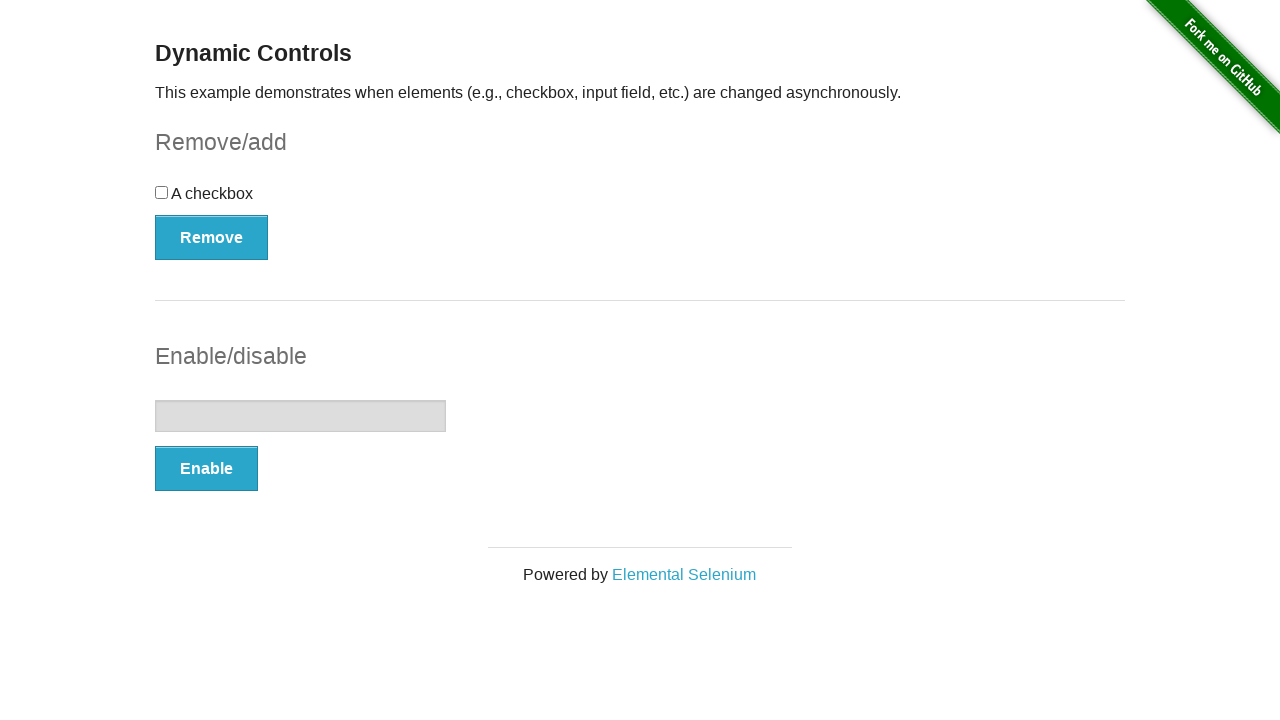

Clicked Enable button to enable text input field at (206, 469) on xpath=//button[text()='Enable']
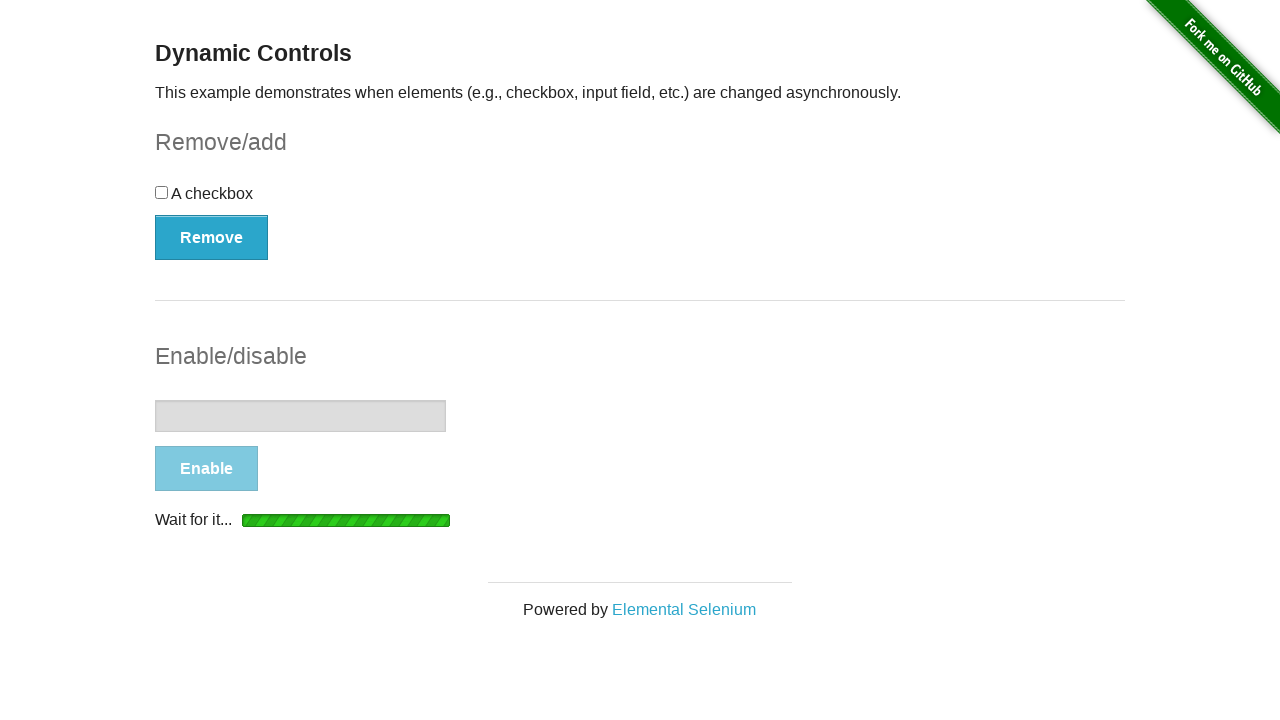

Waited for enabled state message to appear
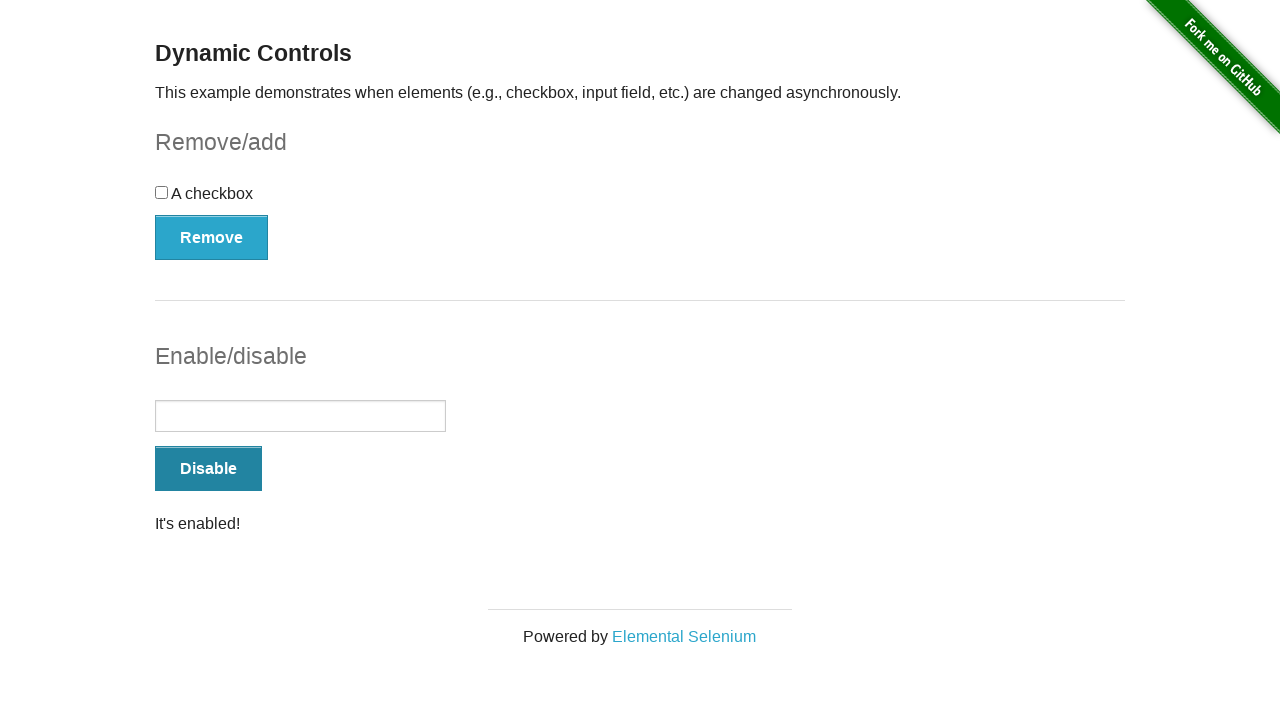

Located message element
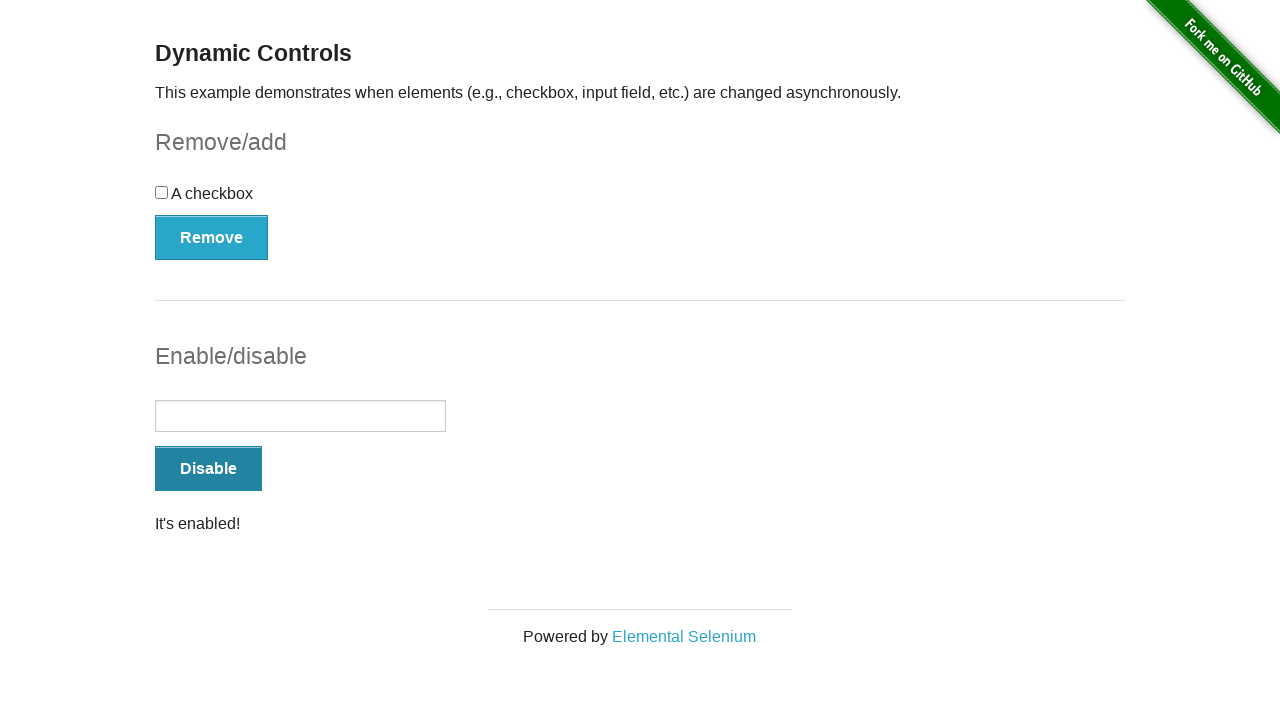

Verified message displays 'It's enabled!'
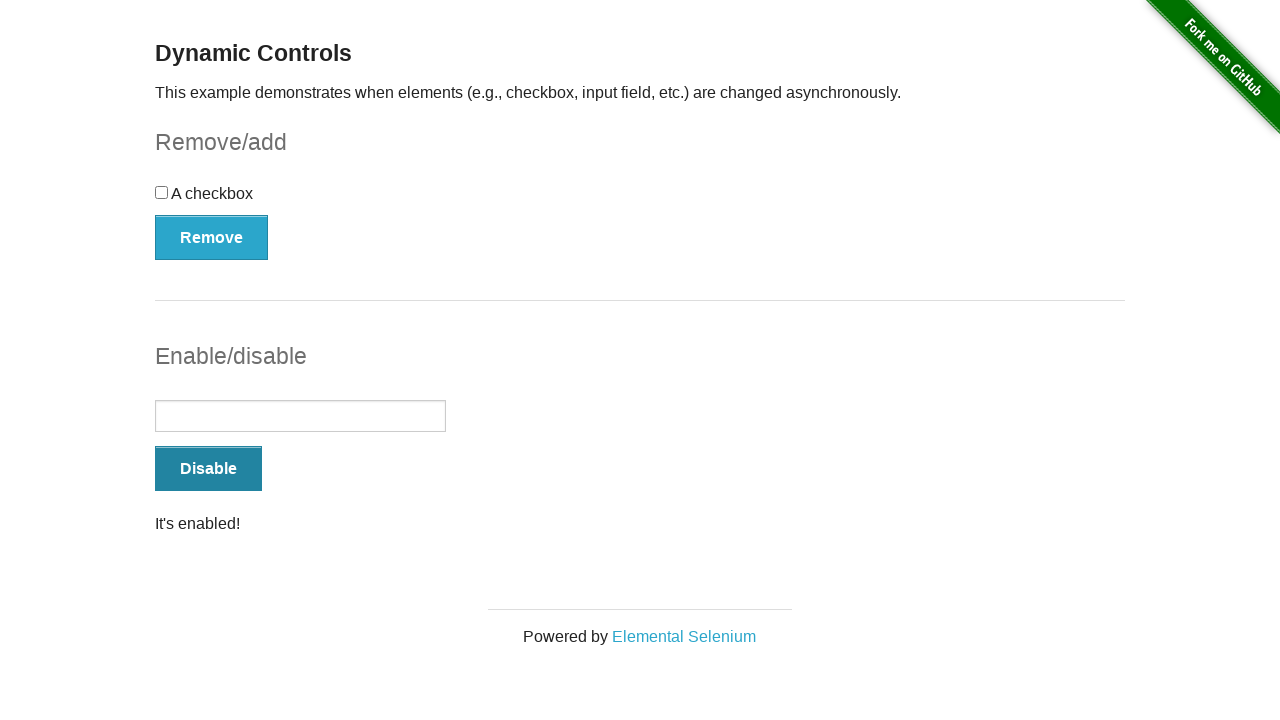

Entered 'testing' into the enabled text input field on //input[@type='text']
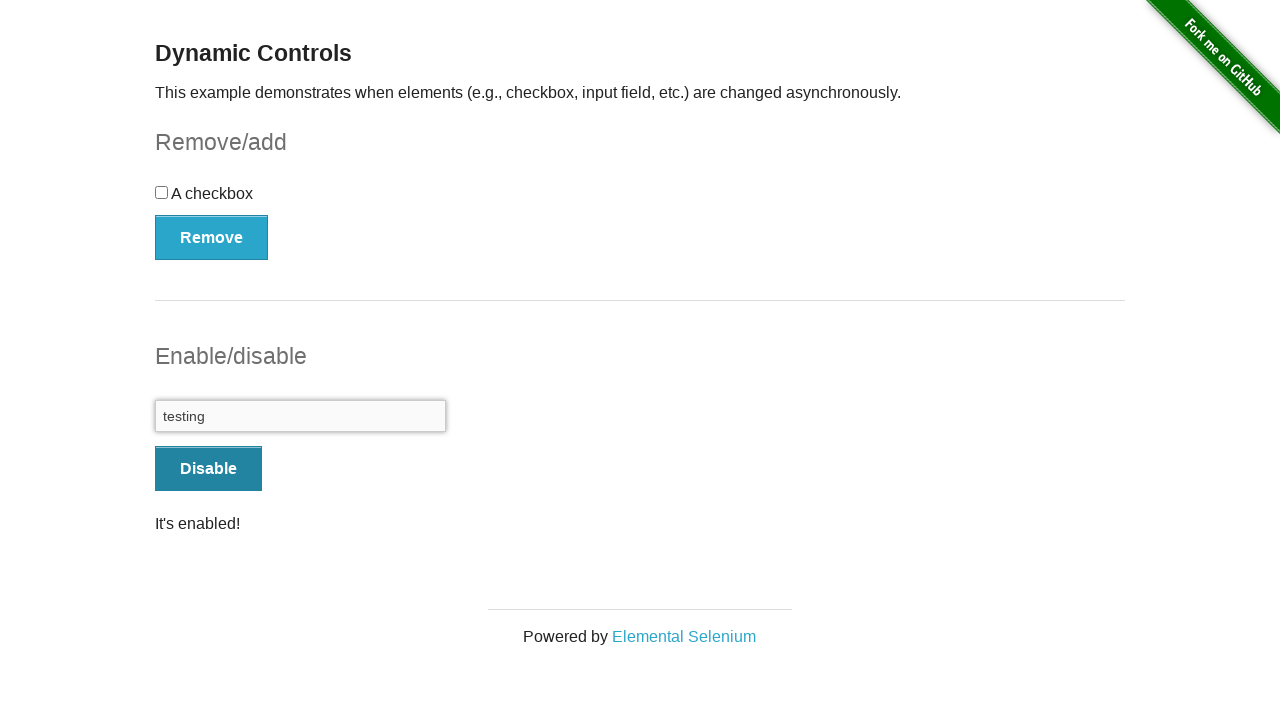

Clicked Disable button to disable text input field at (208, 469) on xpath=//button[text()='Disable']
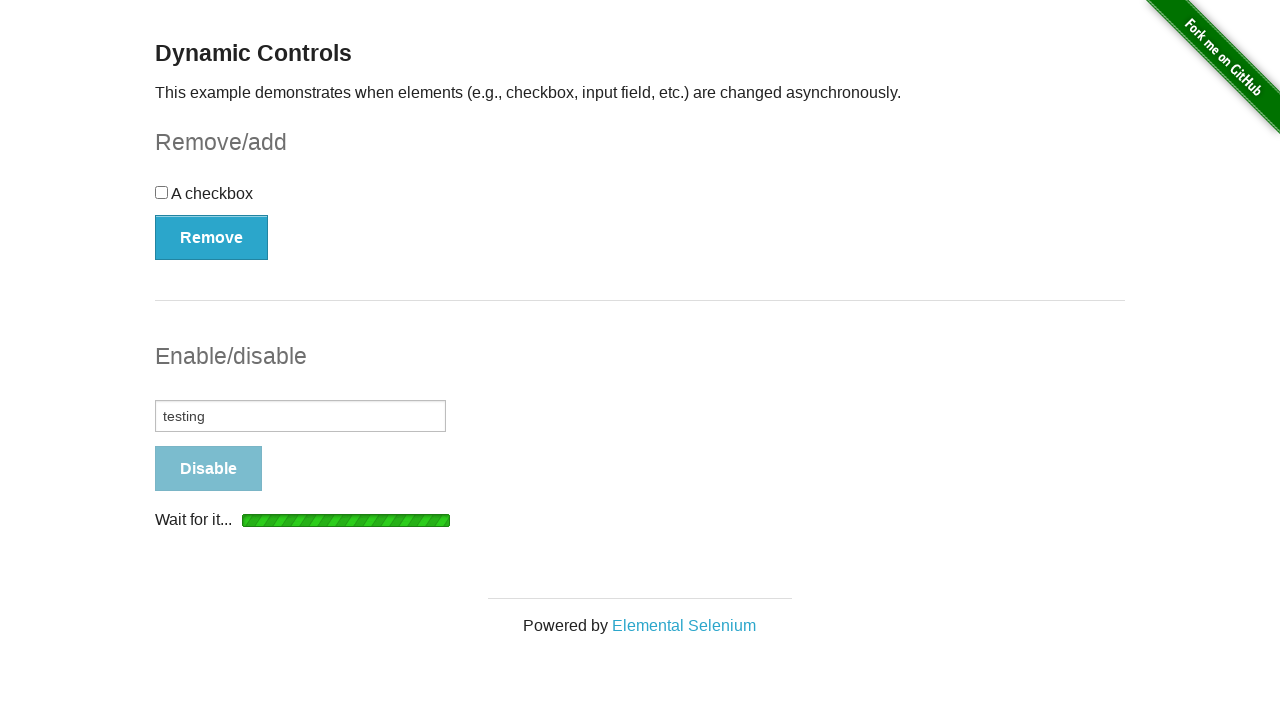

Waited for disabled state message to appear
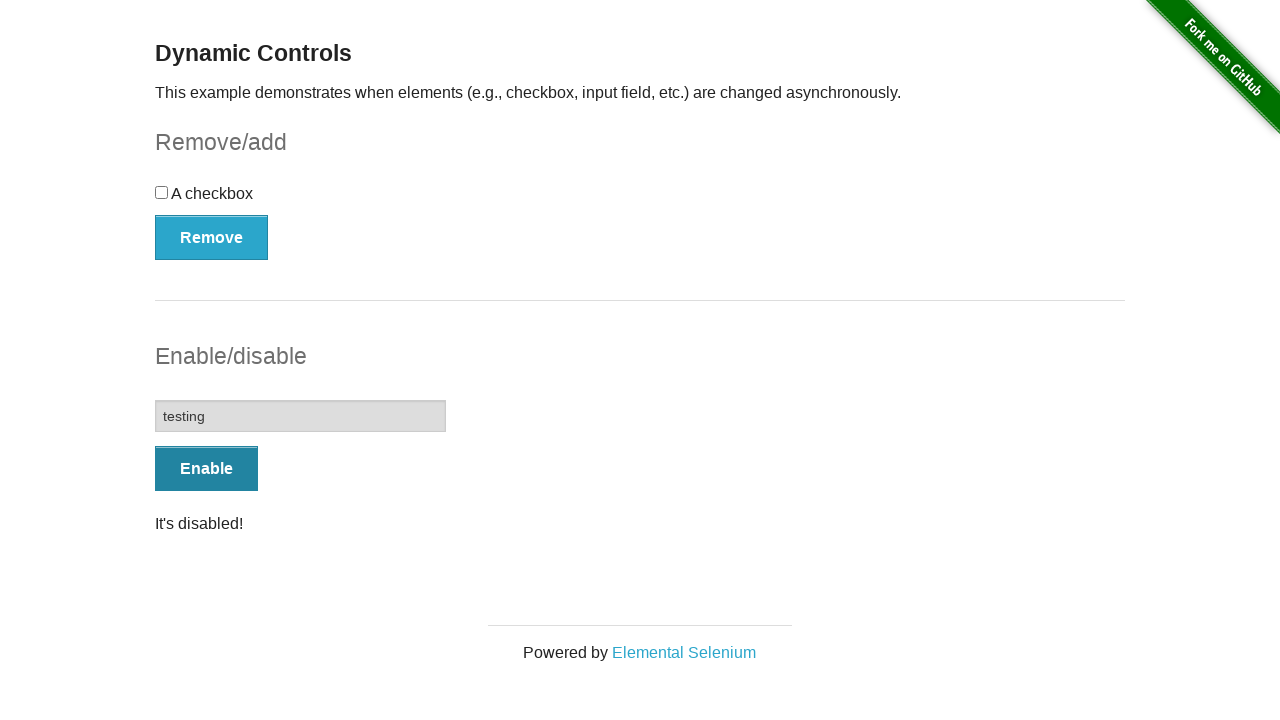

Located message element
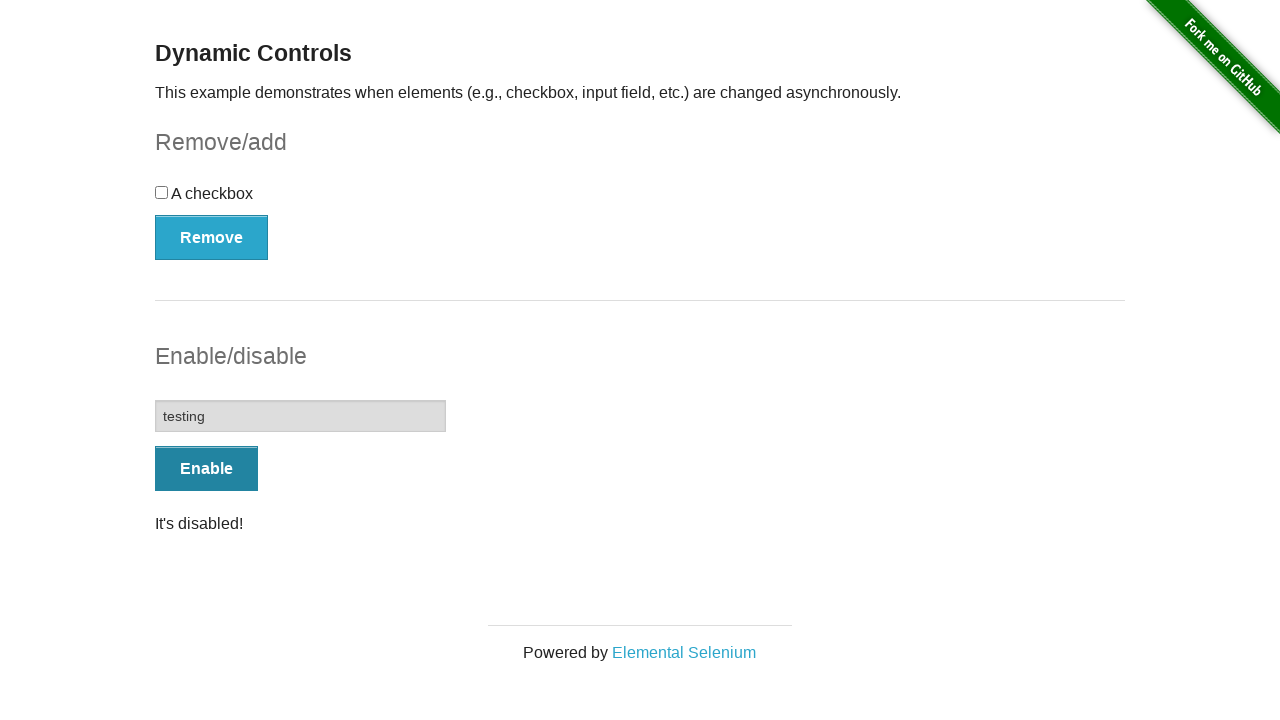

Verified message displays 'It's disabled!'
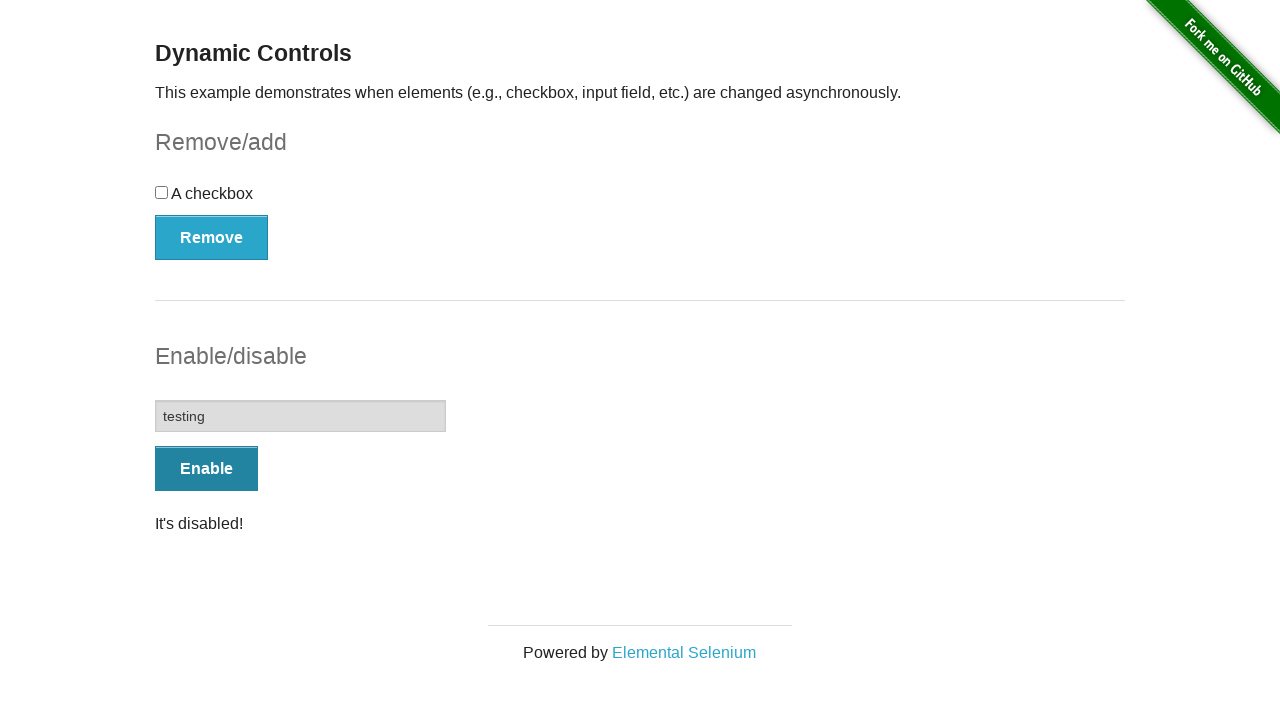

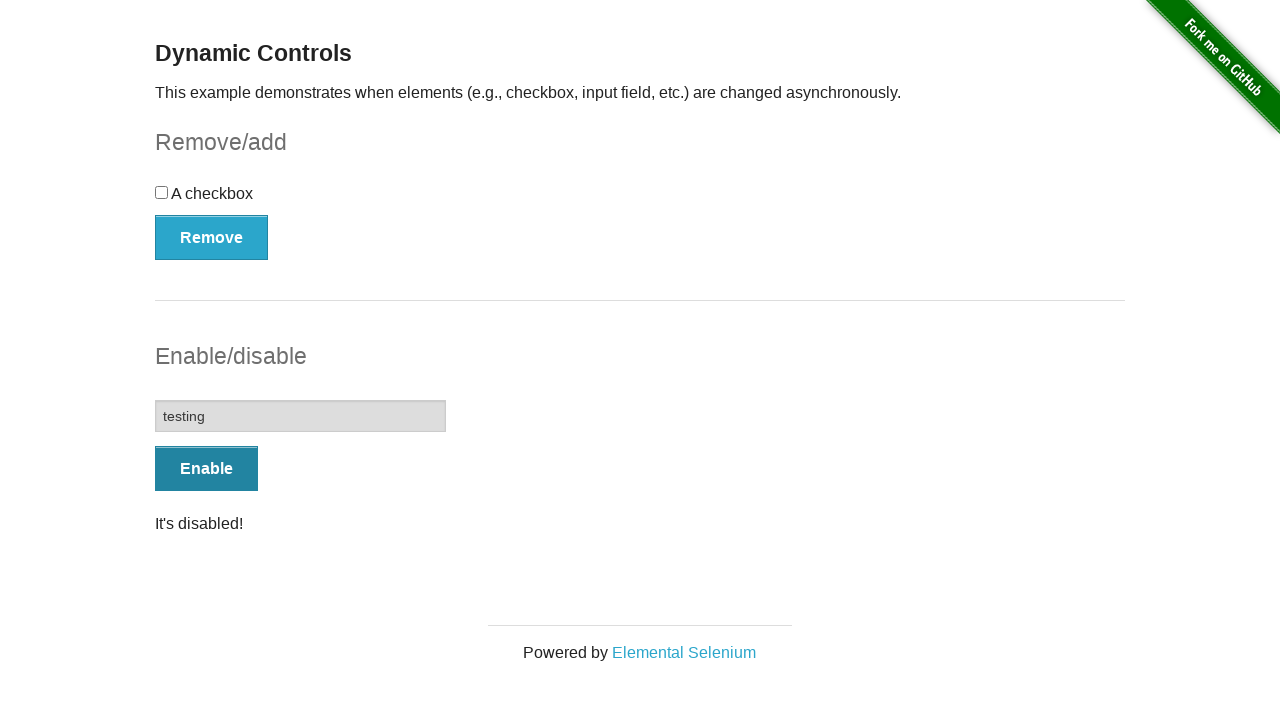